Tests various JavaScript alert types including simple alerts, timed alerts, confirmation dialogs, and prompt dialogs on a demo website

Starting URL: https://demoqa.com/alerts

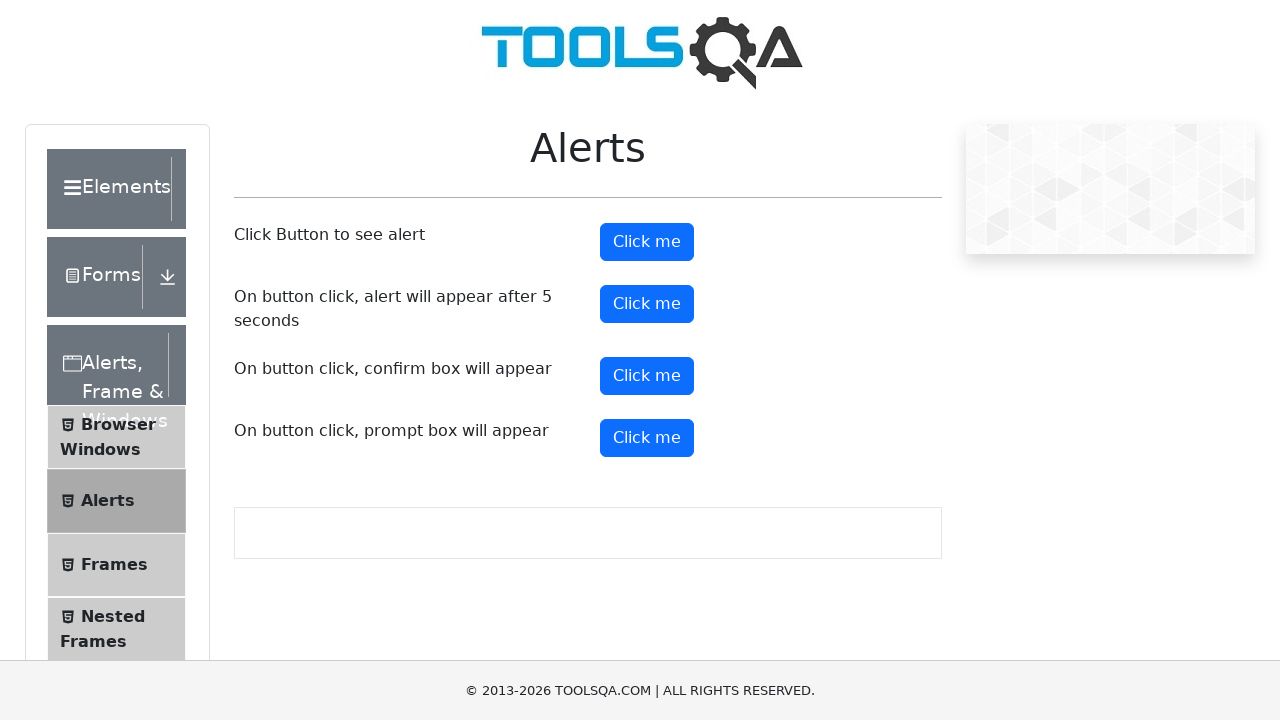

Clicked button to trigger simple alert at (647, 242) on #alertButton
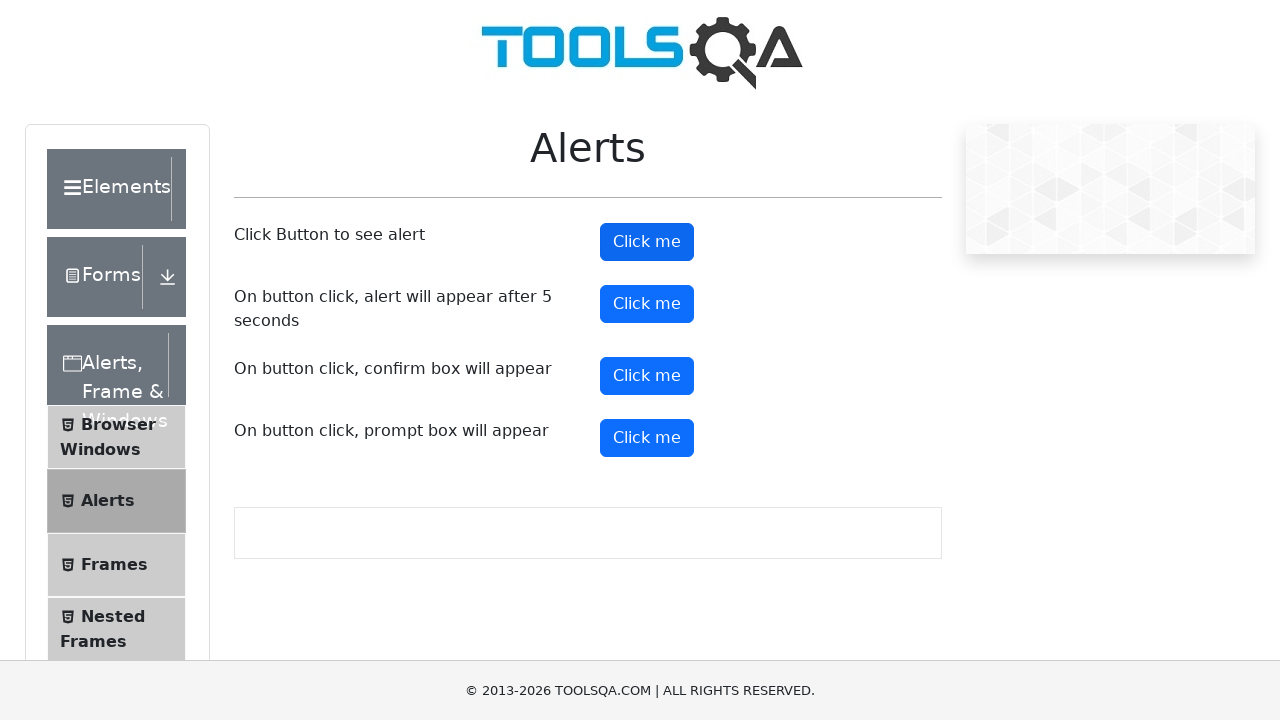

Set up handler to accept the alert
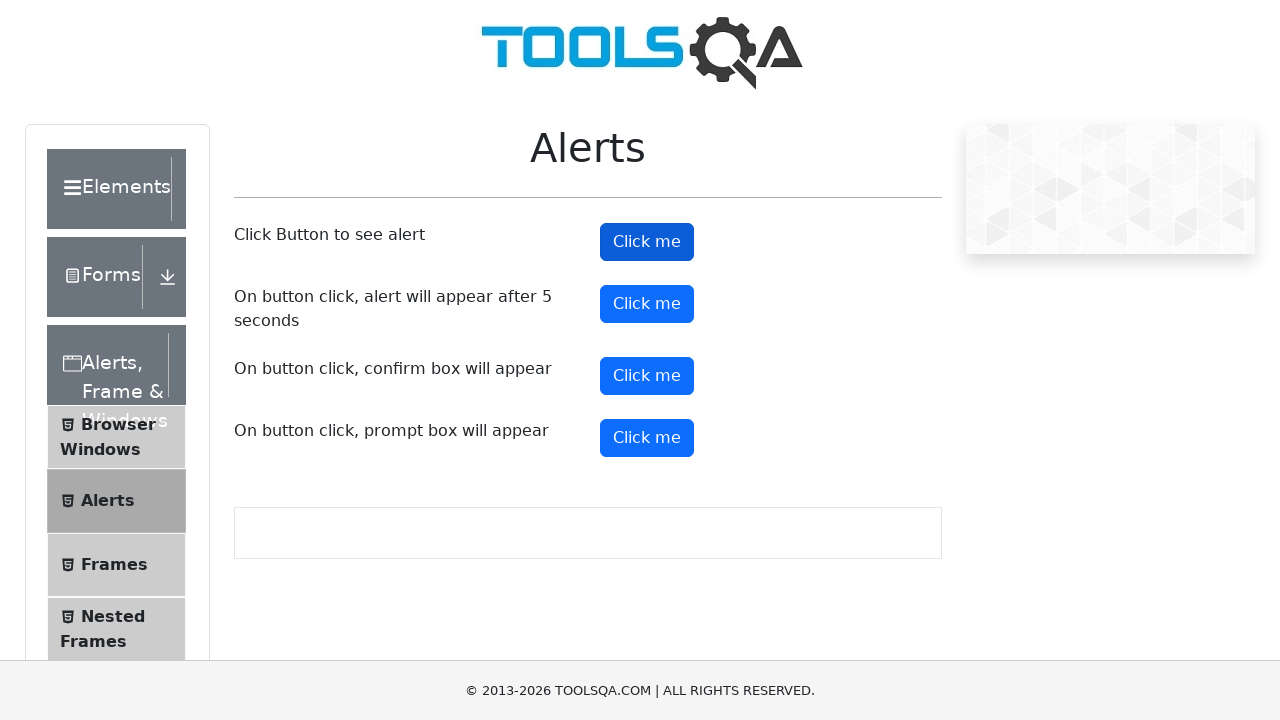

Clicked button to trigger timed alert at (647, 304) on #timerAlertButton
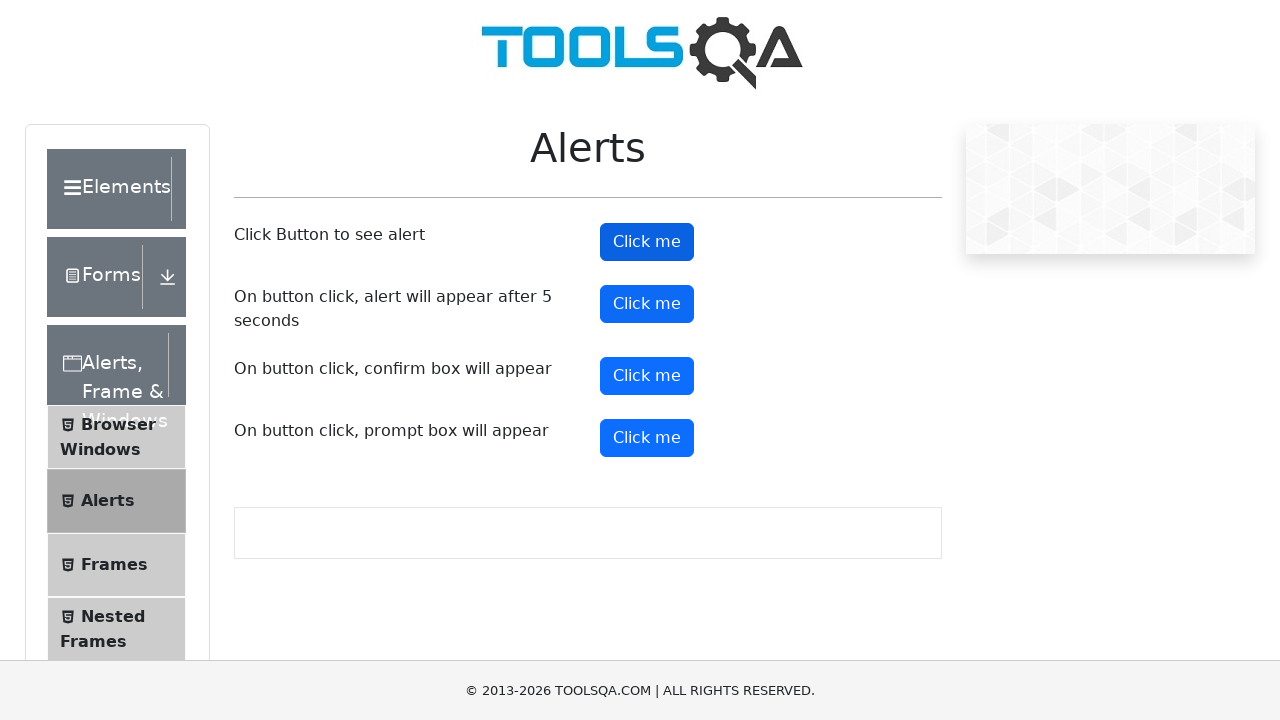

Waited 5 seconds for timed alert to appear
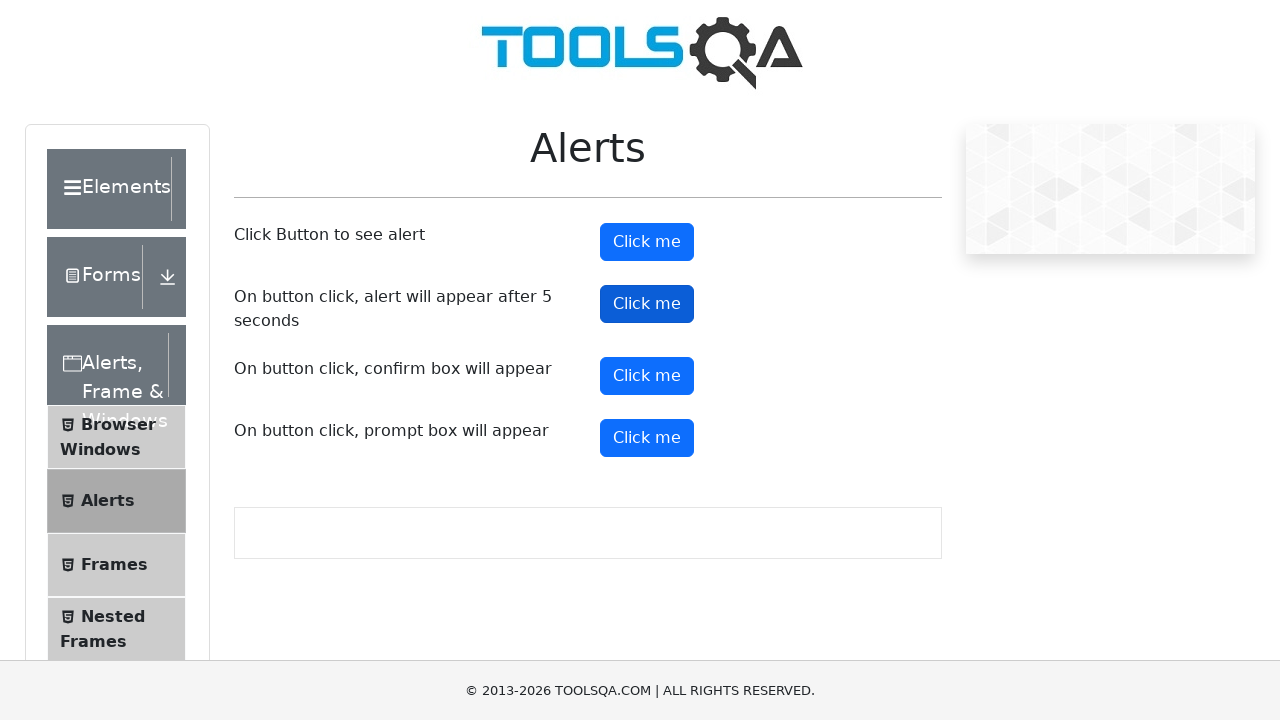

Clicked button to trigger confirmation dialog at (647, 376) on #confirmButton
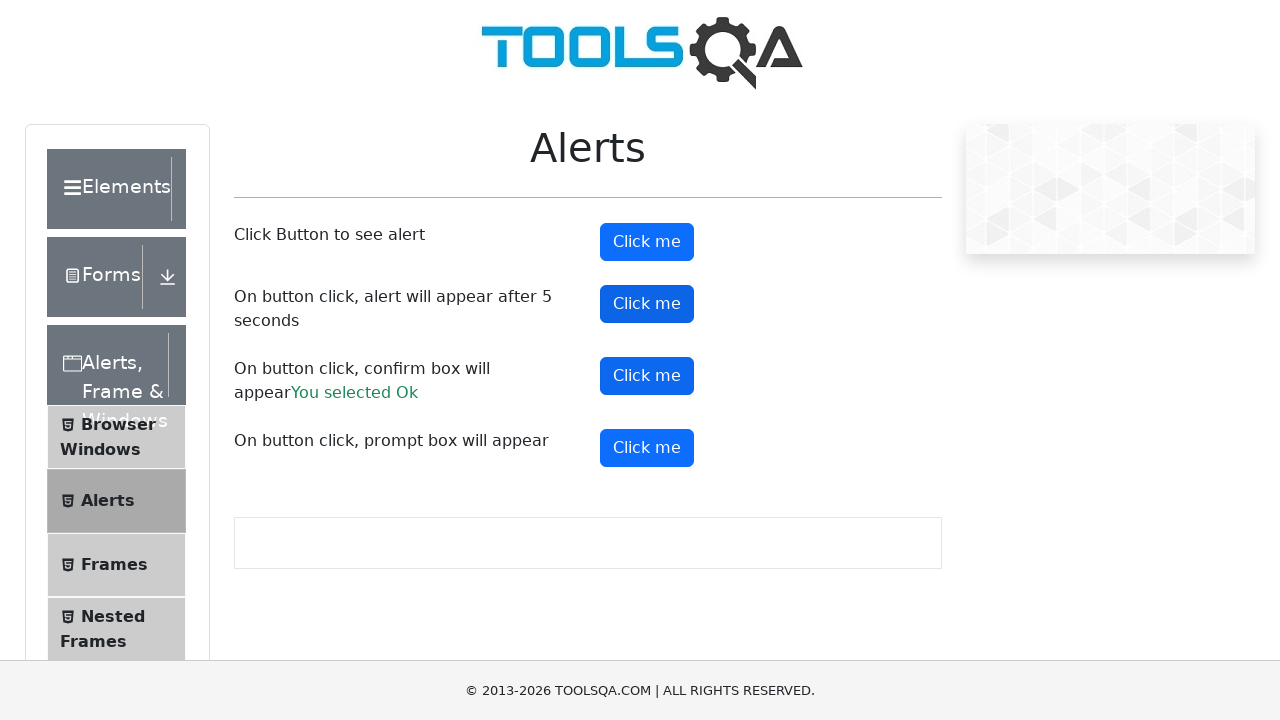

Set up handler to dismiss the confirmation dialog
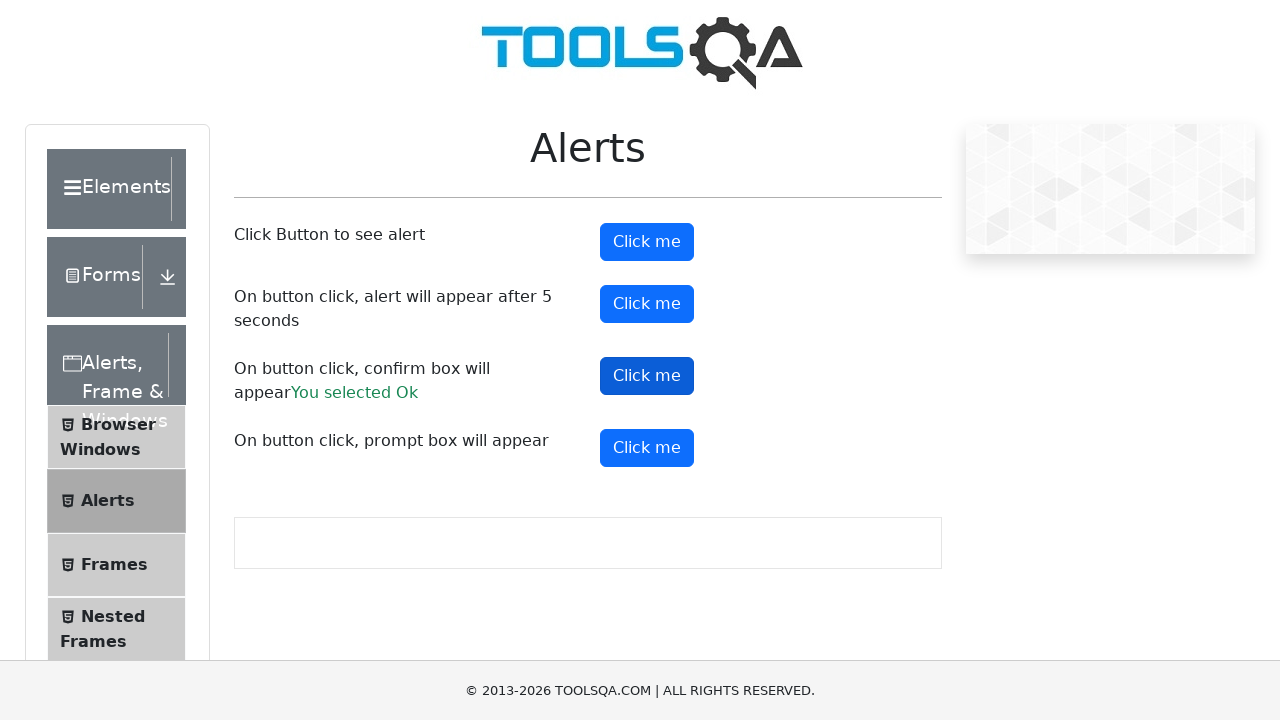

Clicked button to trigger prompt dialog at (647, 448) on #promtButton
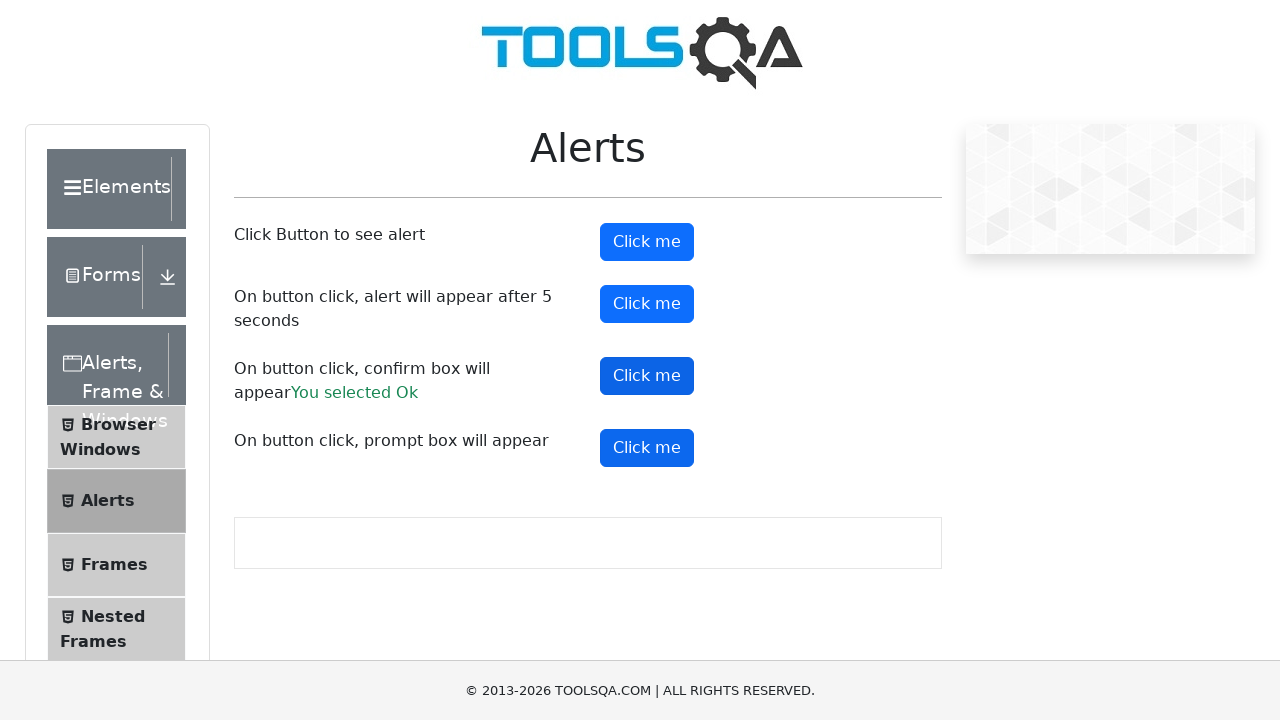

Set up handler to accept prompt dialog with input 'Disha'
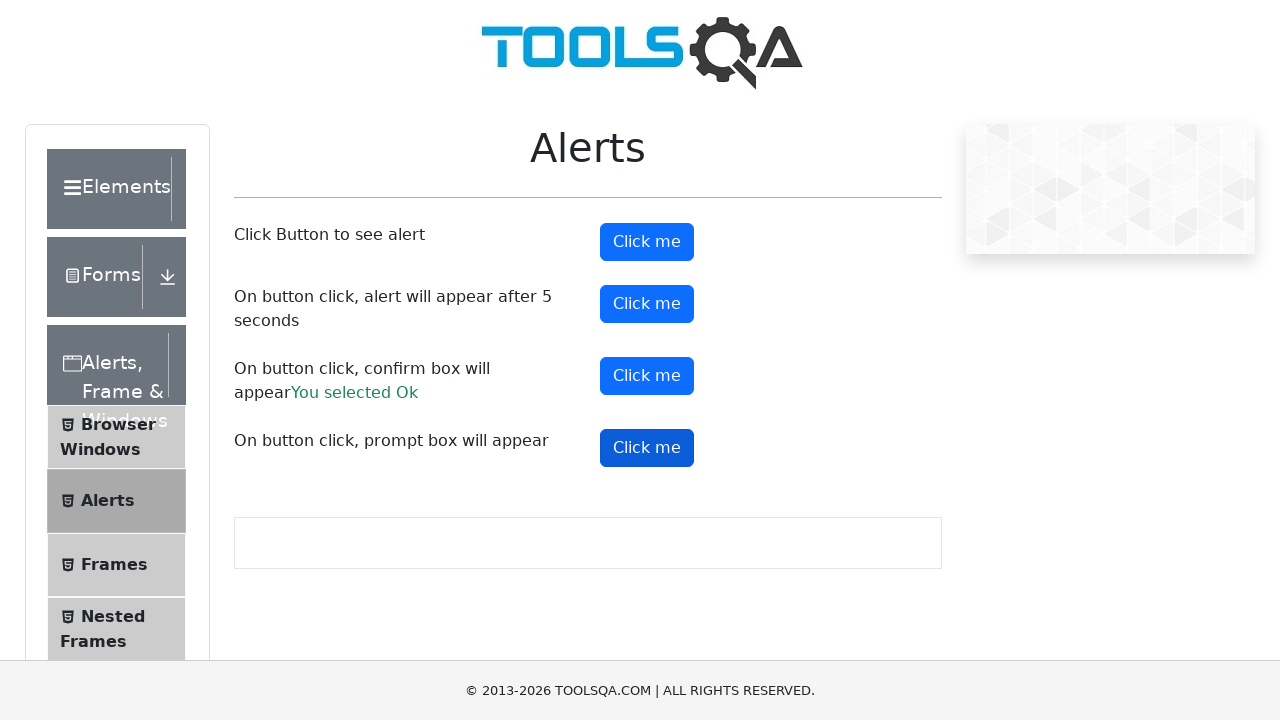

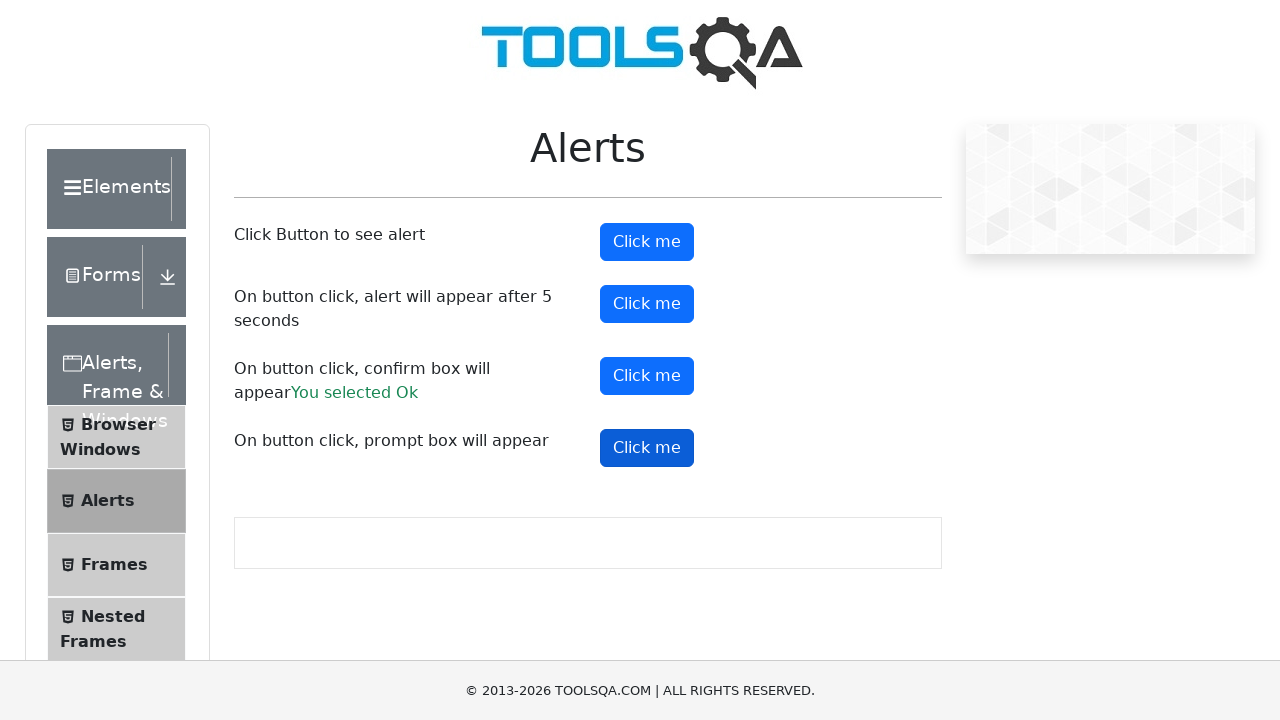